Tests file download functionality by navigating to a download page, clicking on a download link, and verifying that a file is downloaded to the expected location.

Starting URL: https://the-internet.herokuapp.com/download

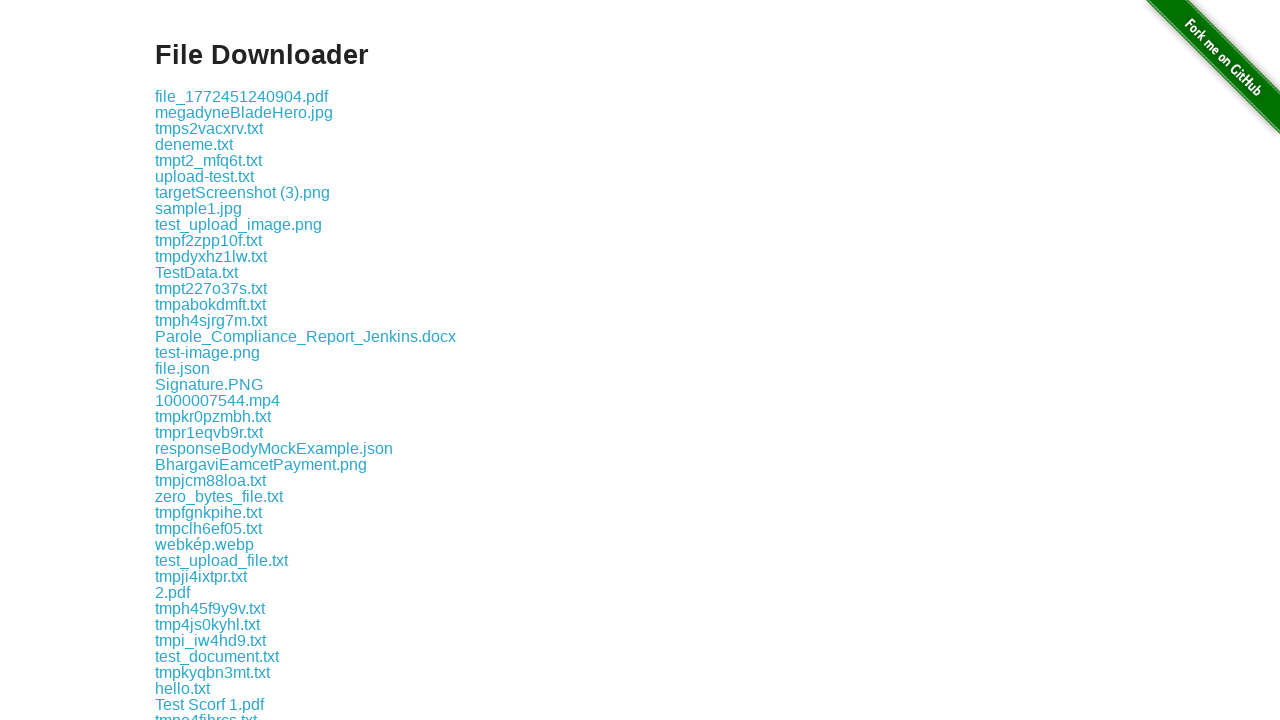

Clicked the first download link on the page at (242, 96) on .example a >> nth=0
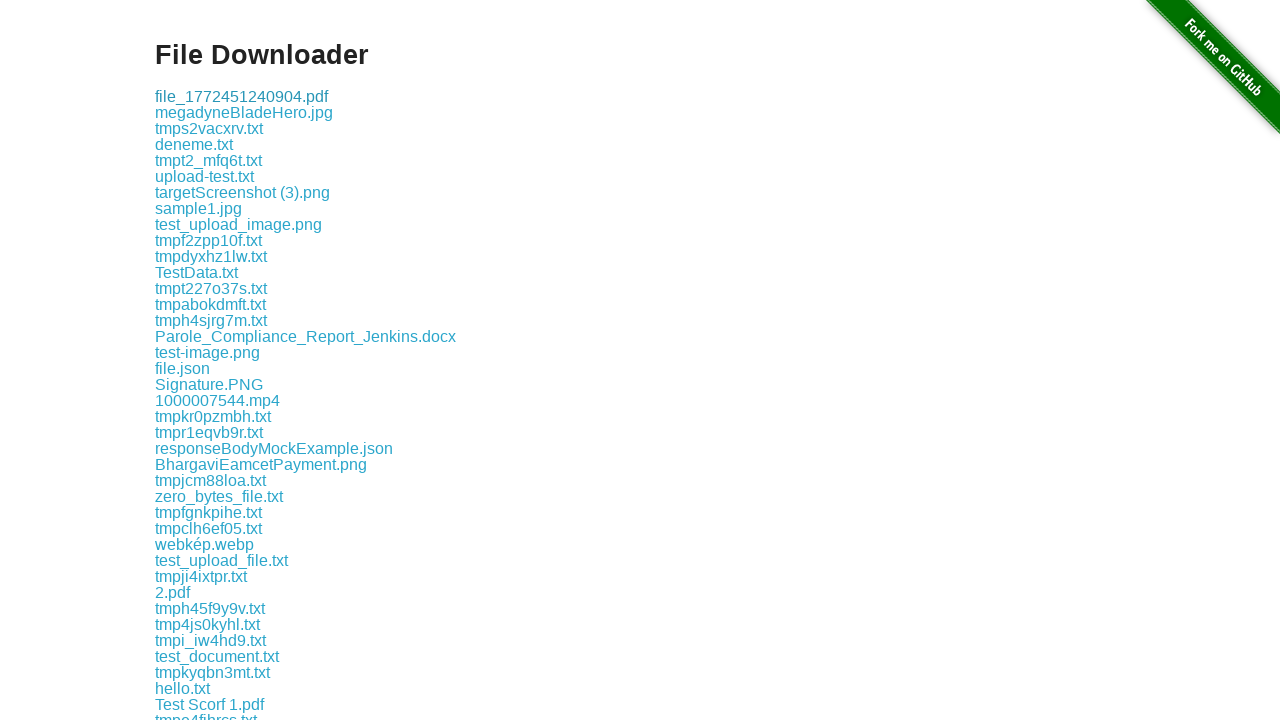

Download link is visible, confirming page loaded correctly
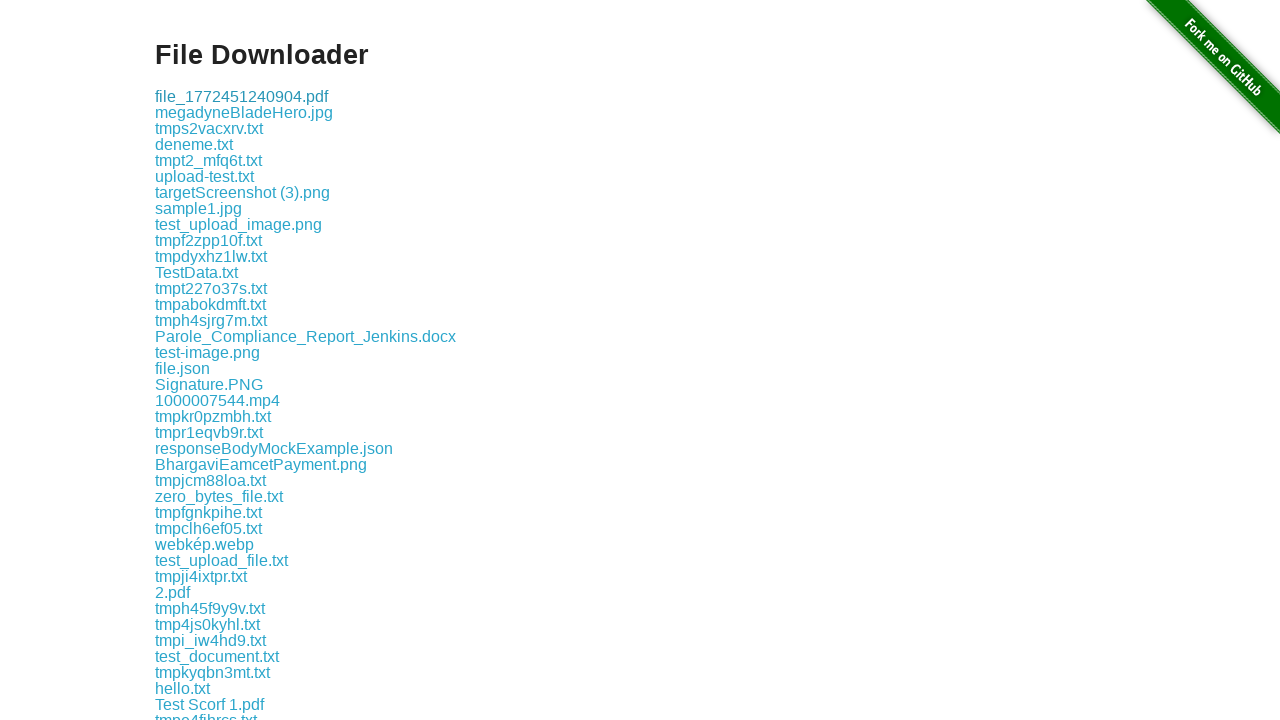

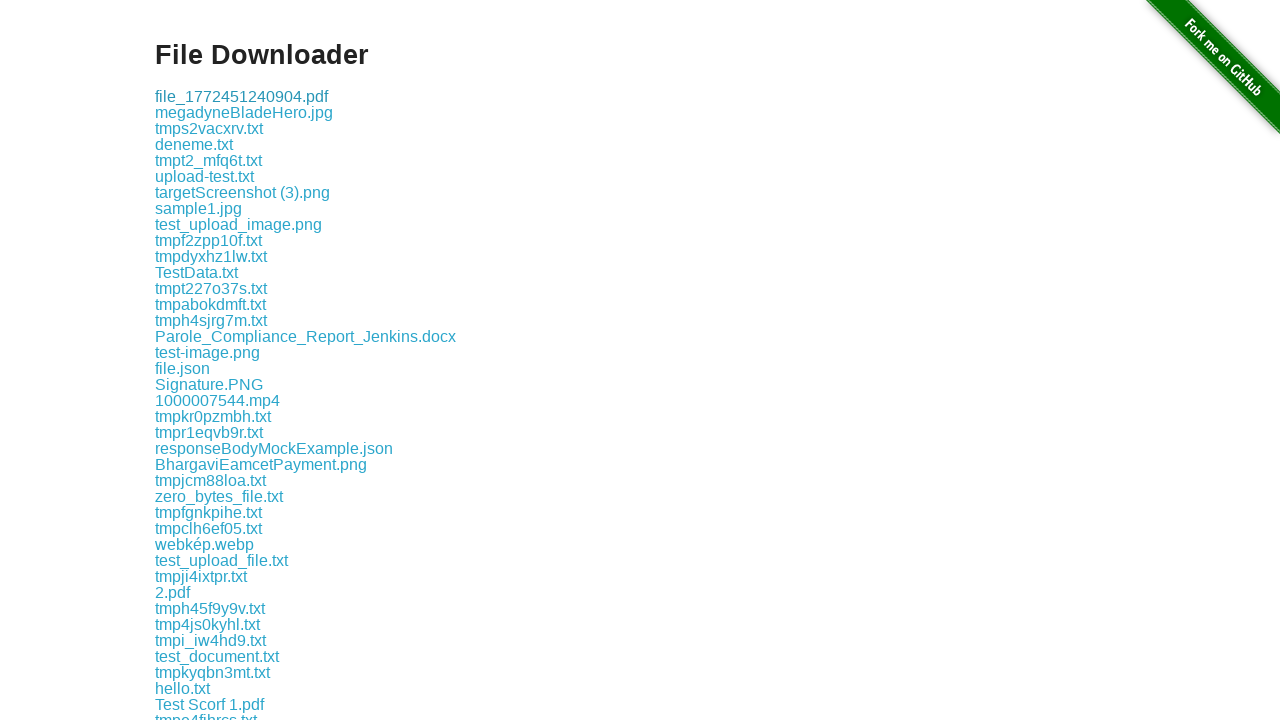